Tests element location on a phonebook app by finding and clicking various elements using different selectors (tag, id, class, link text, CSS selectors)

Starting URL: https://contacts-app.tobbymarshall815.vercel.app/

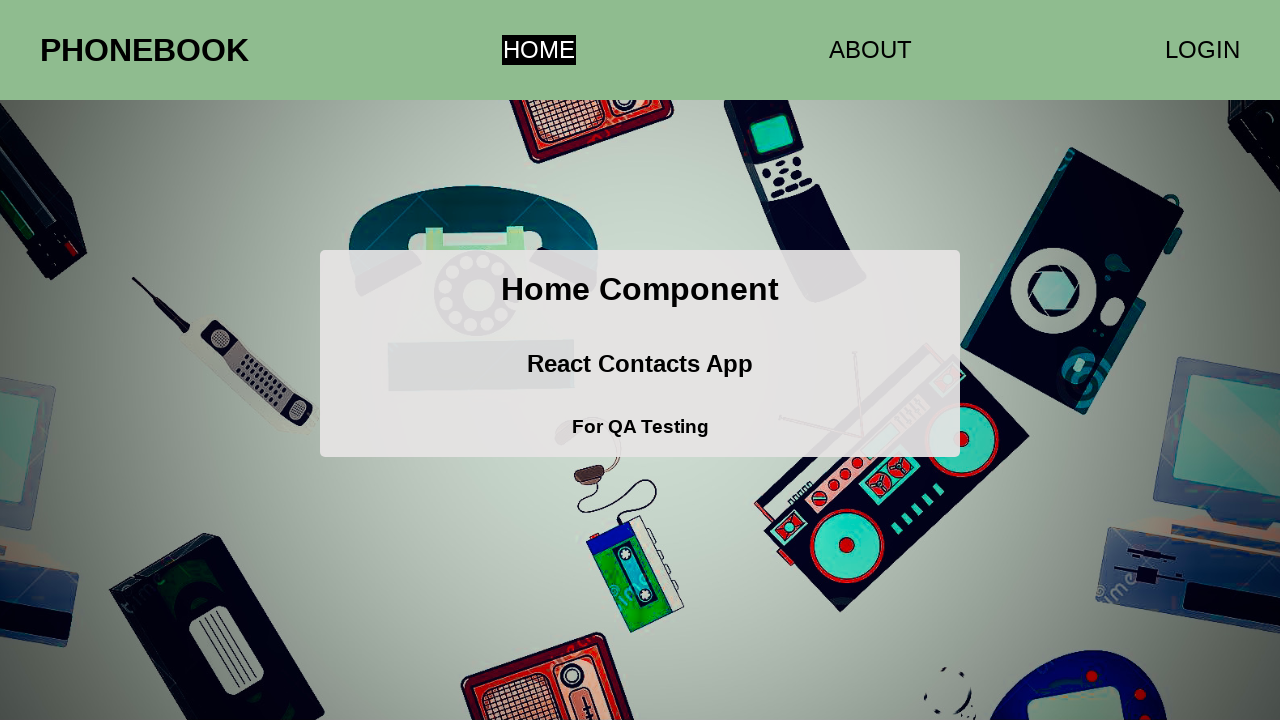

Clicked the first h1 element (PHONEBOOK) at (144, 50) on h1 >> nth=0
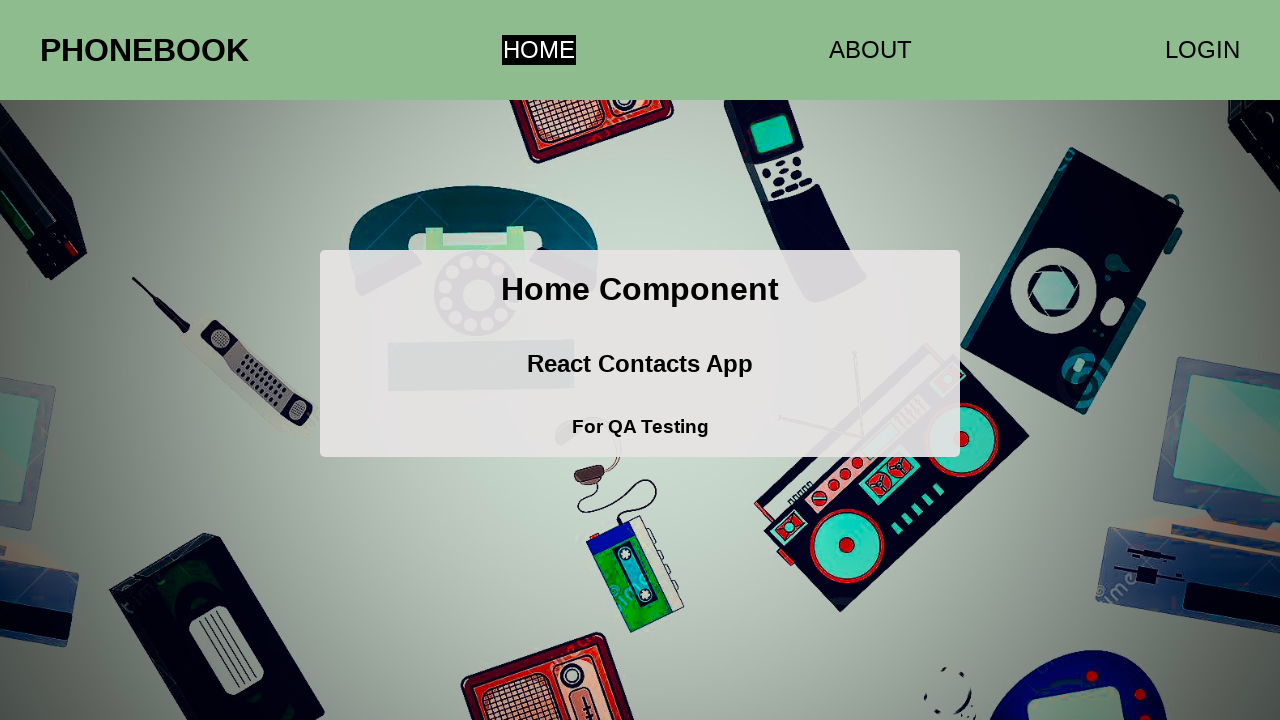

Clicked the second h1 element (Home Component) at (640, 290) on h1 >> nth=1
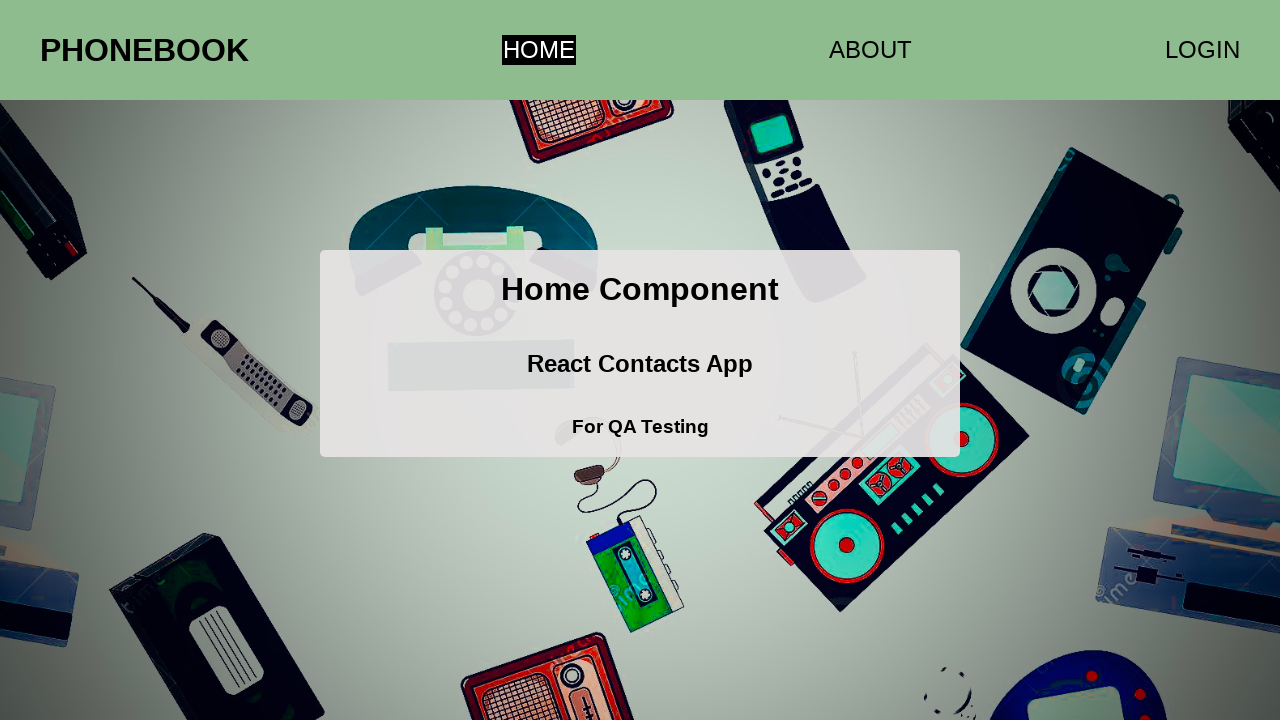

Verified root element (#root) exists
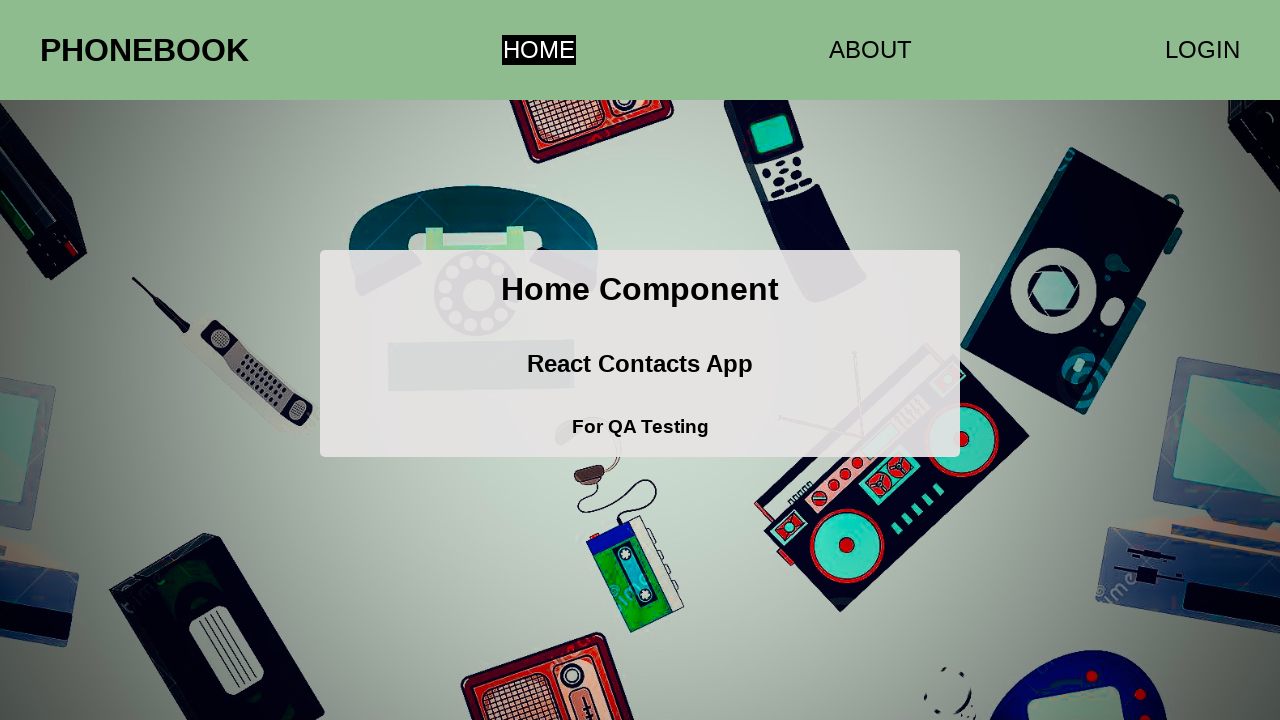

Verified container class (.container) exists
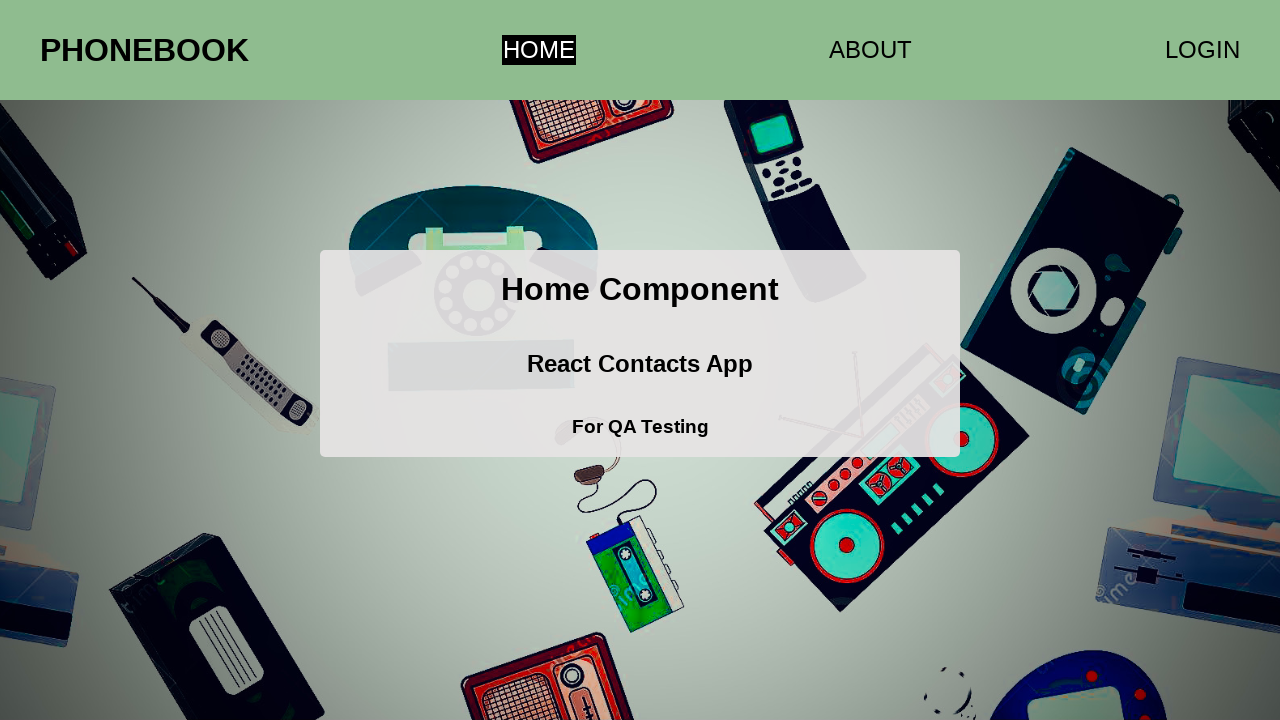

Clicked the ABOUT link at (870, 50) on text=ABOUT
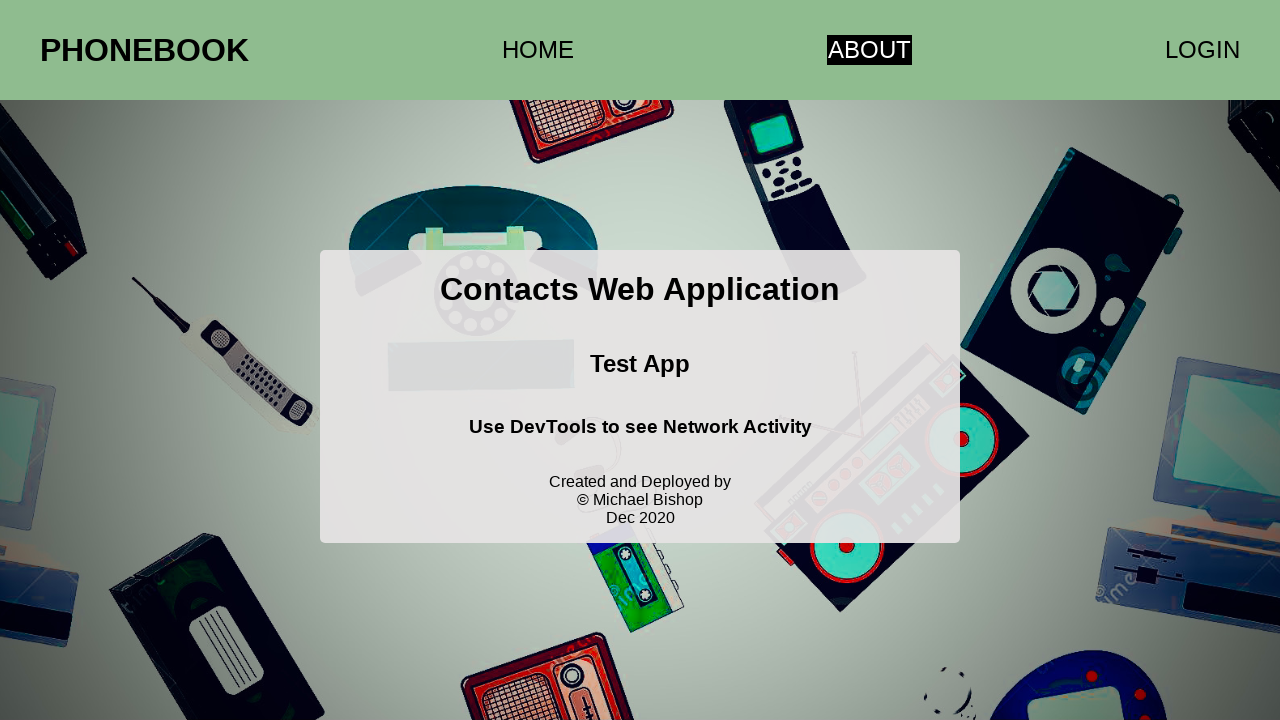

Verified home link selector [href='/home'] exists
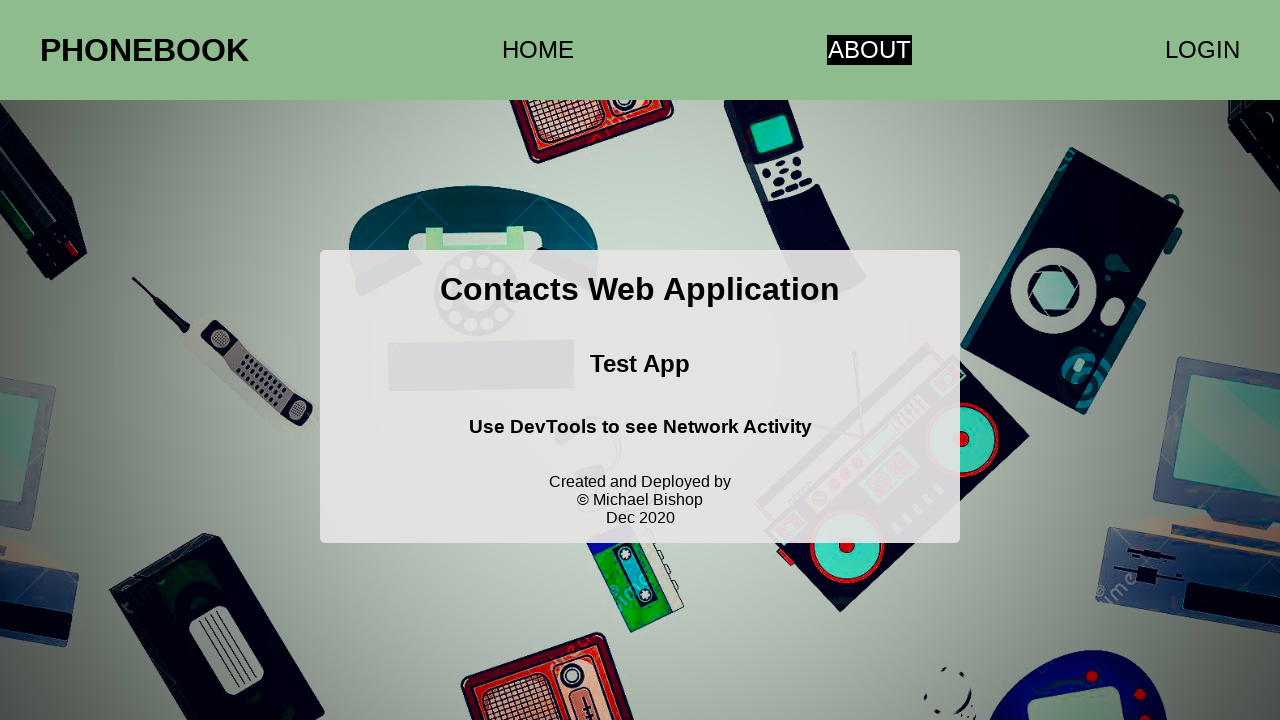

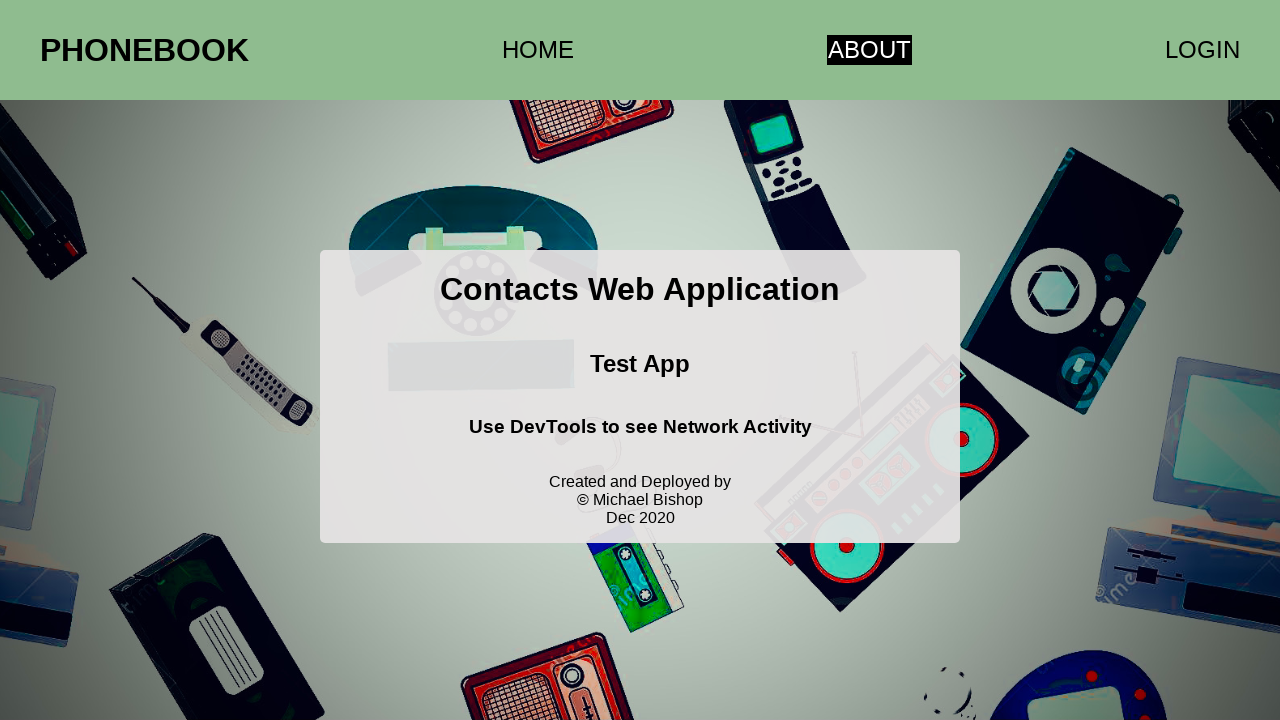